Tests textarea field by entering a message

Starting URL: https://www.selenium.dev/selenium/web/web-form.html

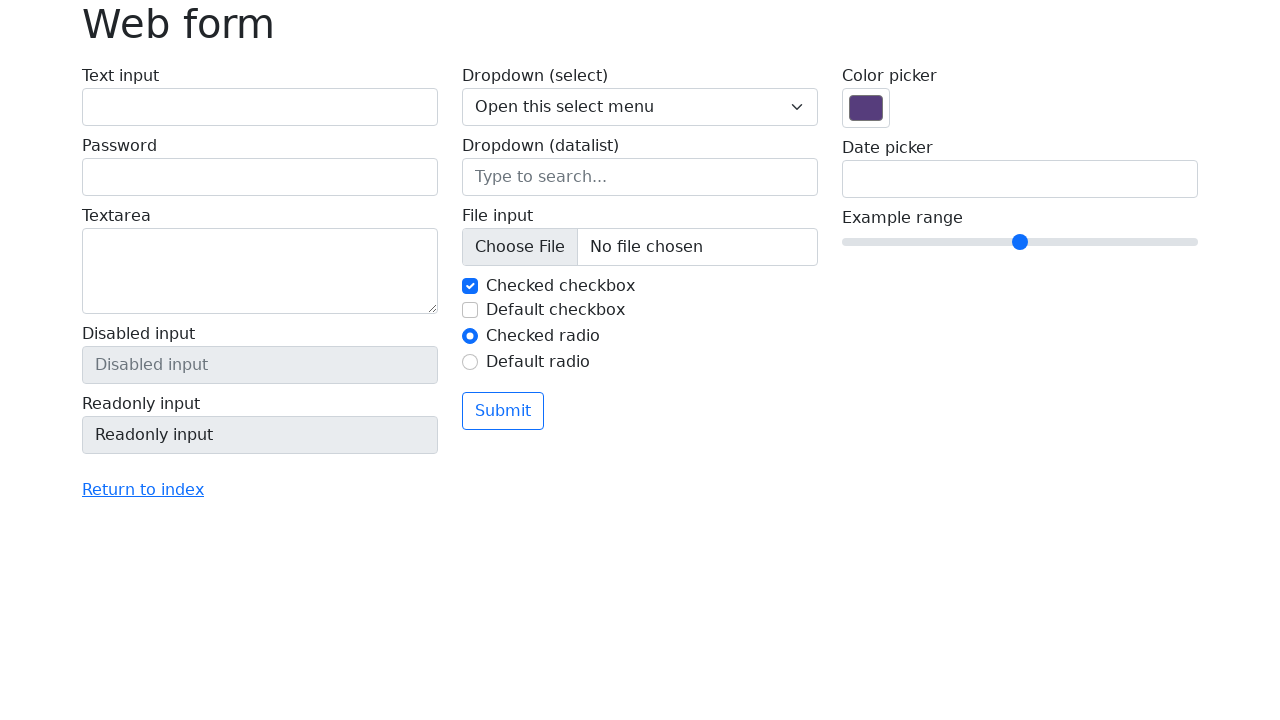

Filled textarea field with sample message on [name='my-textarea']
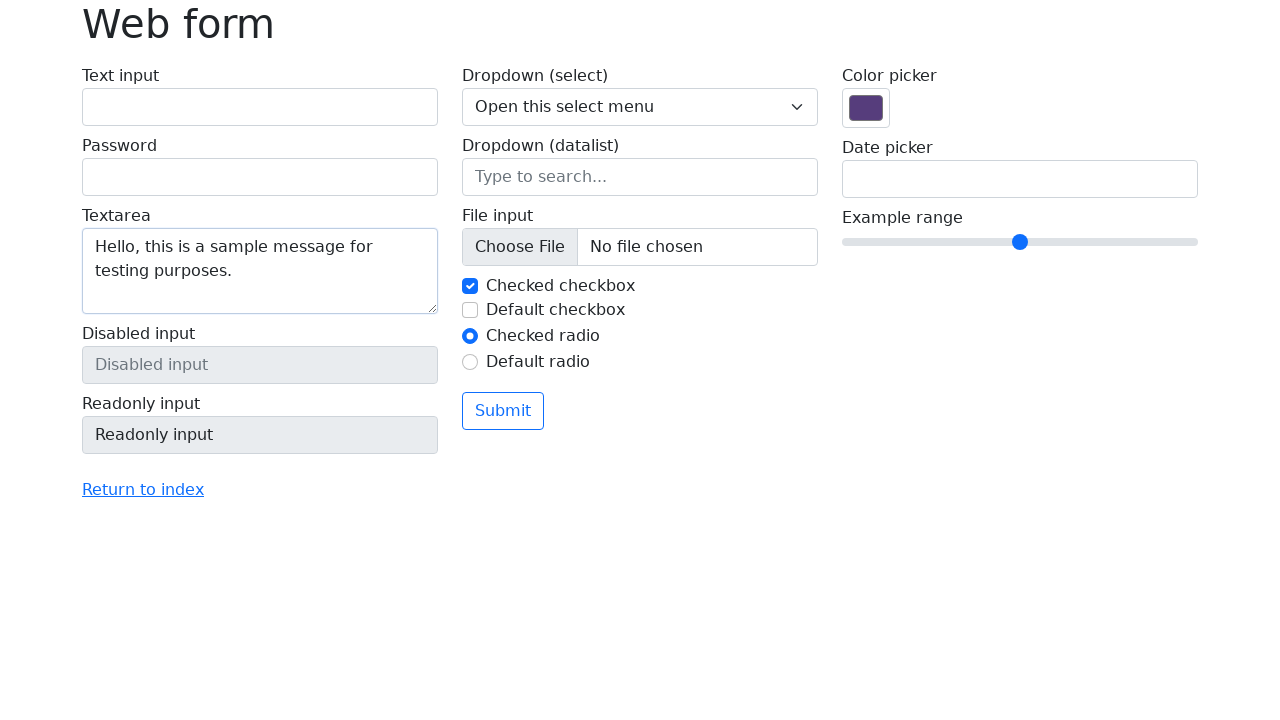

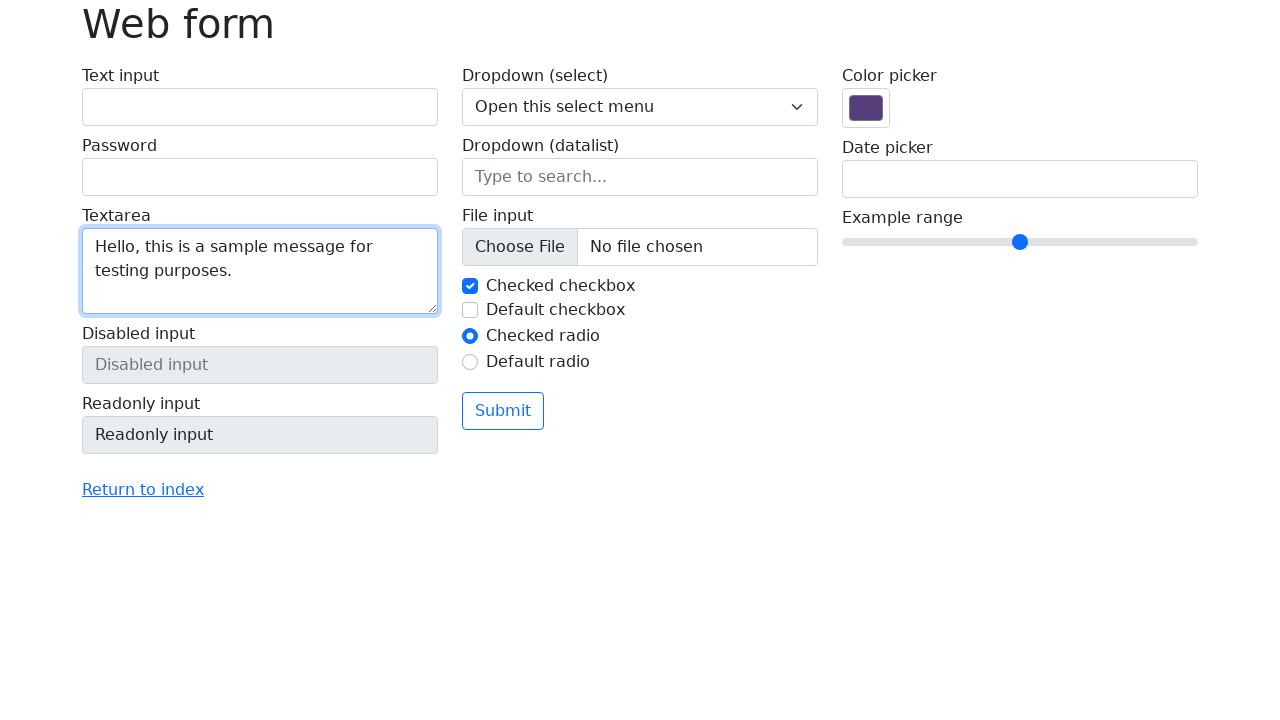